Tests checkbox functionality by clicking multiple checkboxes, verifying their selected state, and counting total checkboxes on the page

Starting URL: https://rahulshettyacademy.com/AutomationPractice/

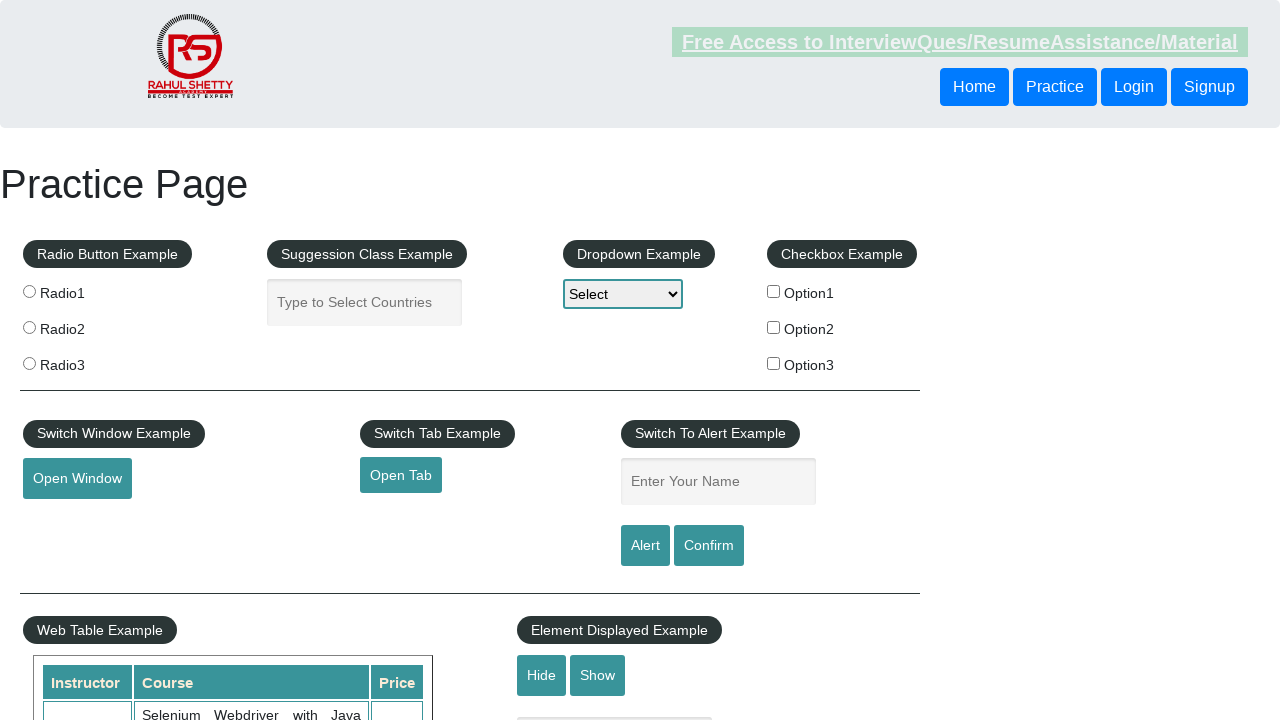

Clicked first checkbox (checkBoxOption1) at (774, 291) on #checkBoxOption1
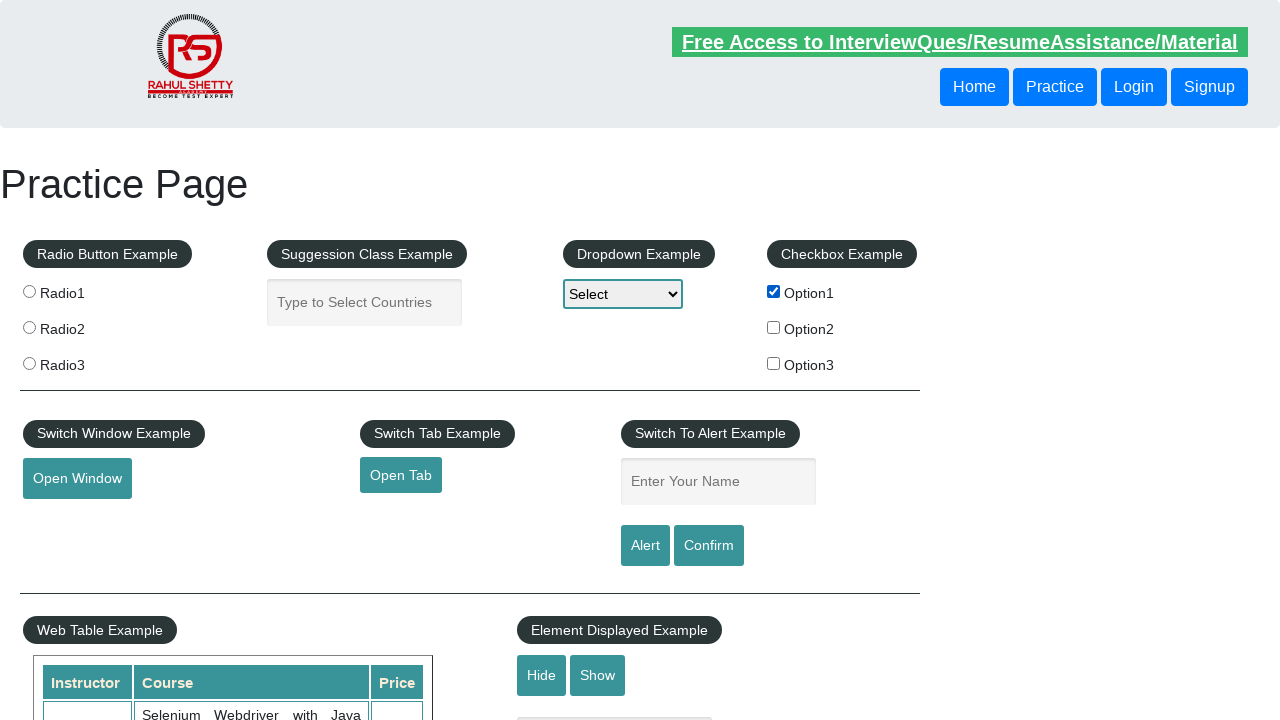

Verified first checkbox is selected
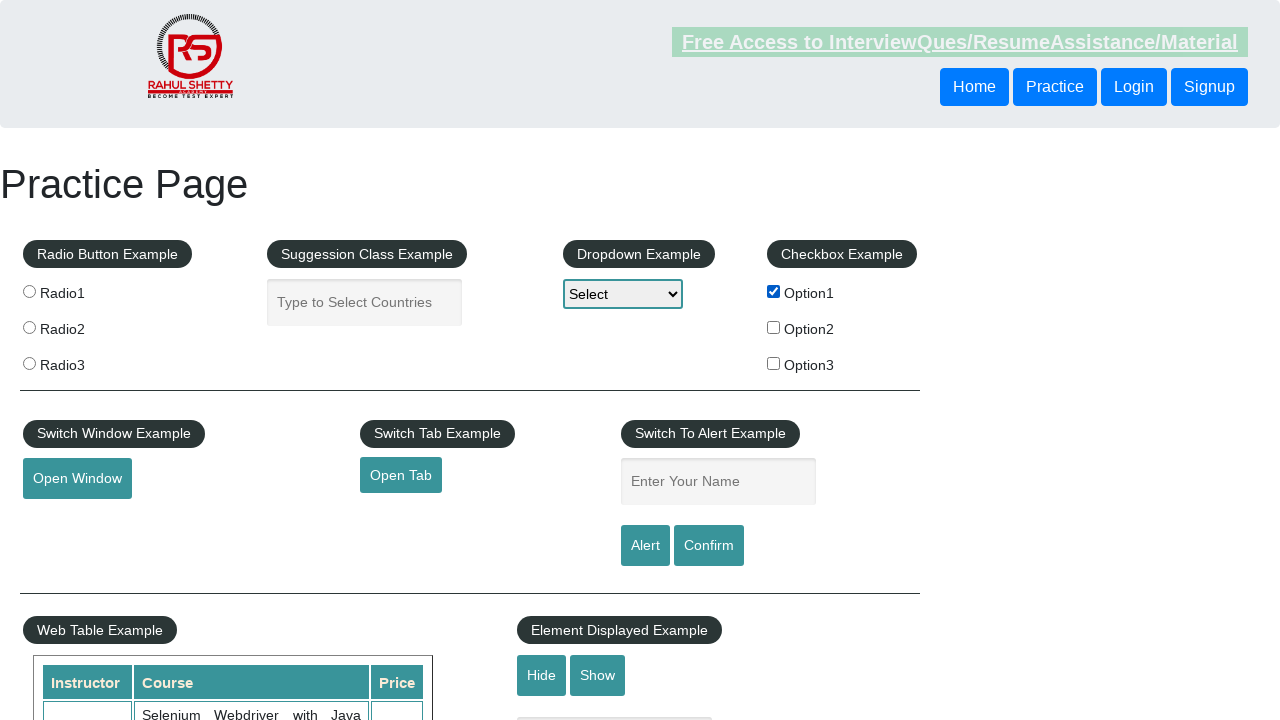

Clicked second checkbox (checkBoxOption2) at (774, 327) on #checkBoxOption2
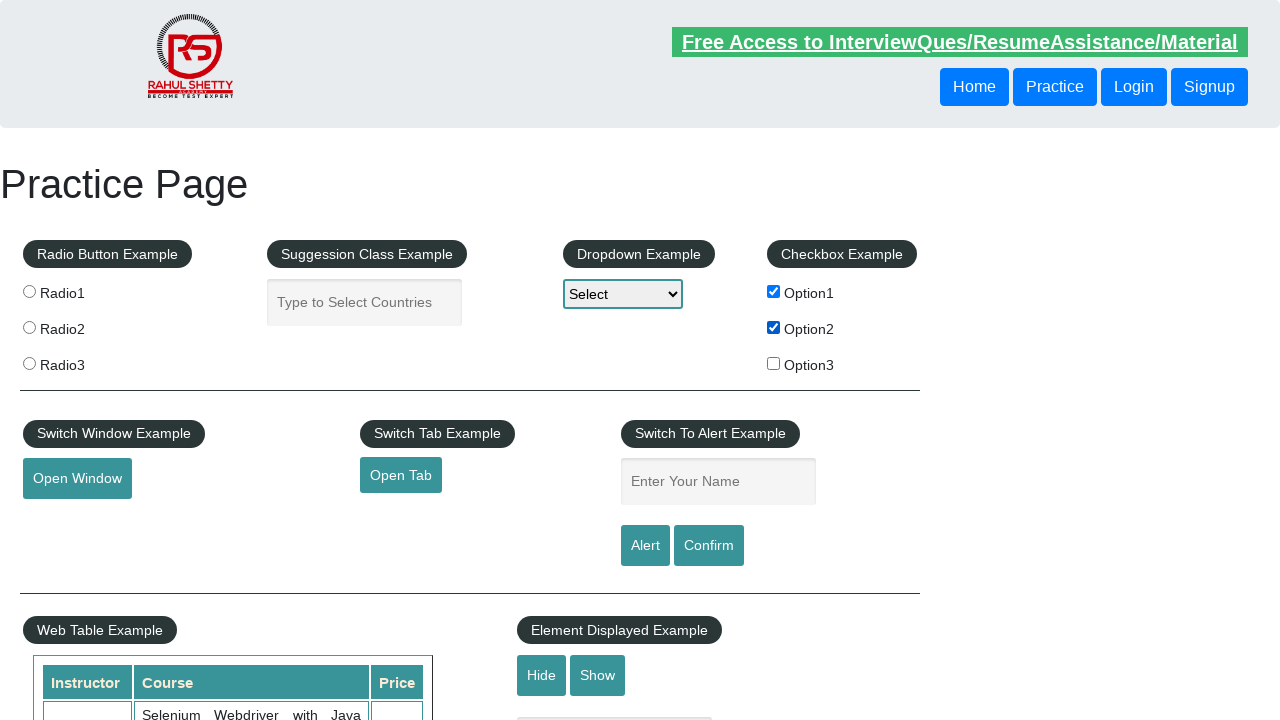

Clicked third checkbox (checkBoxOption3) at (774, 363) on #checkBoxOption3
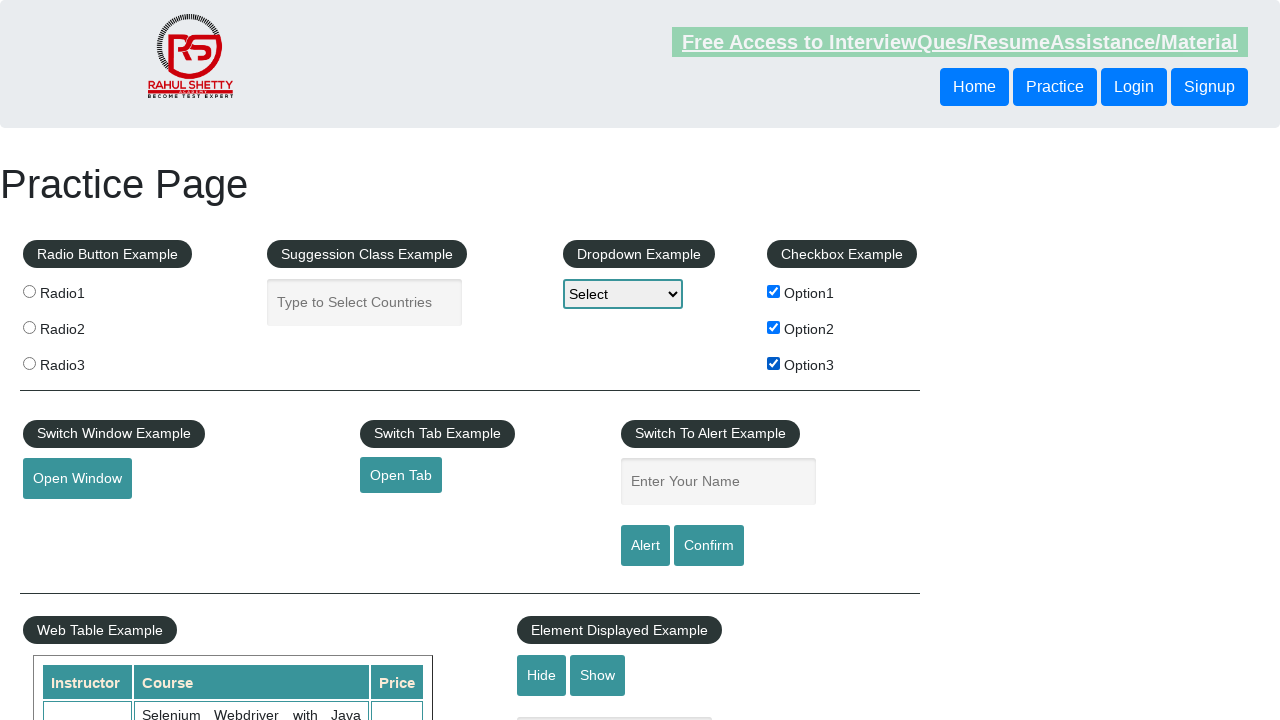

Unchecked first checkbox (checkBoxOption1) at (774, 291) on #checkBoxOption1
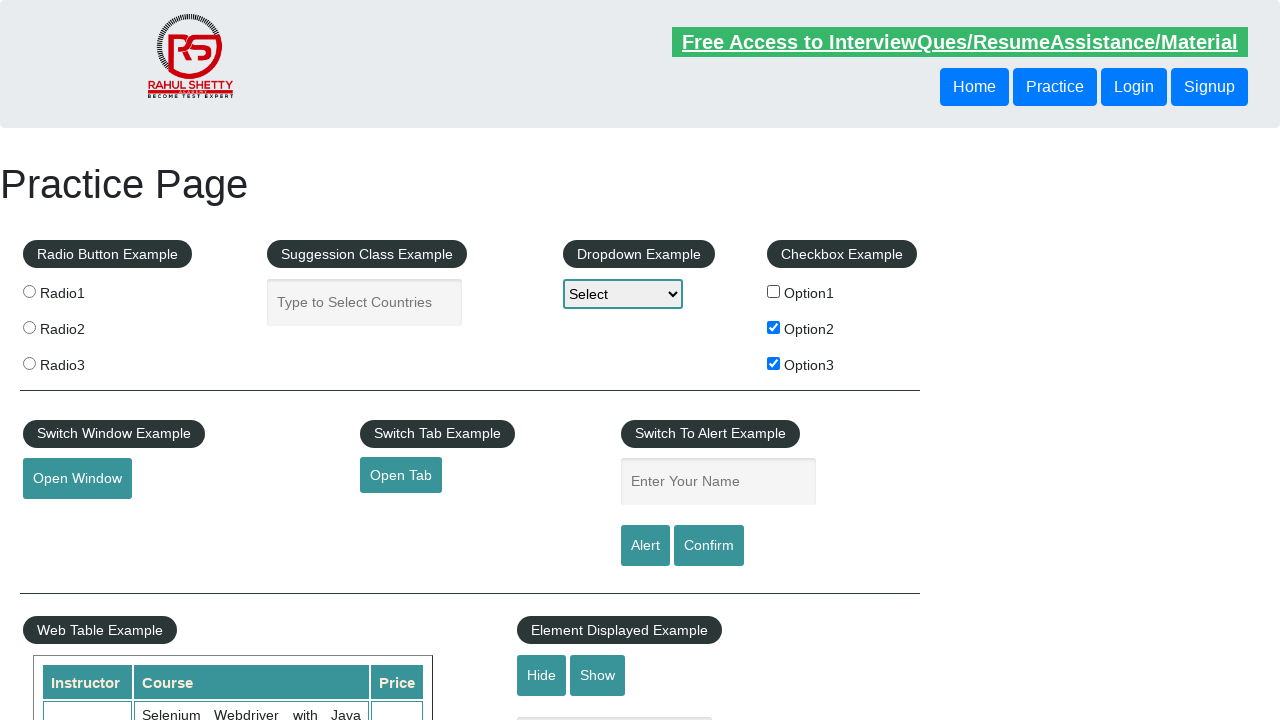

Unchecked second checkbox (checkBoxOption2) at (774, 327) on #checkBoxOption2
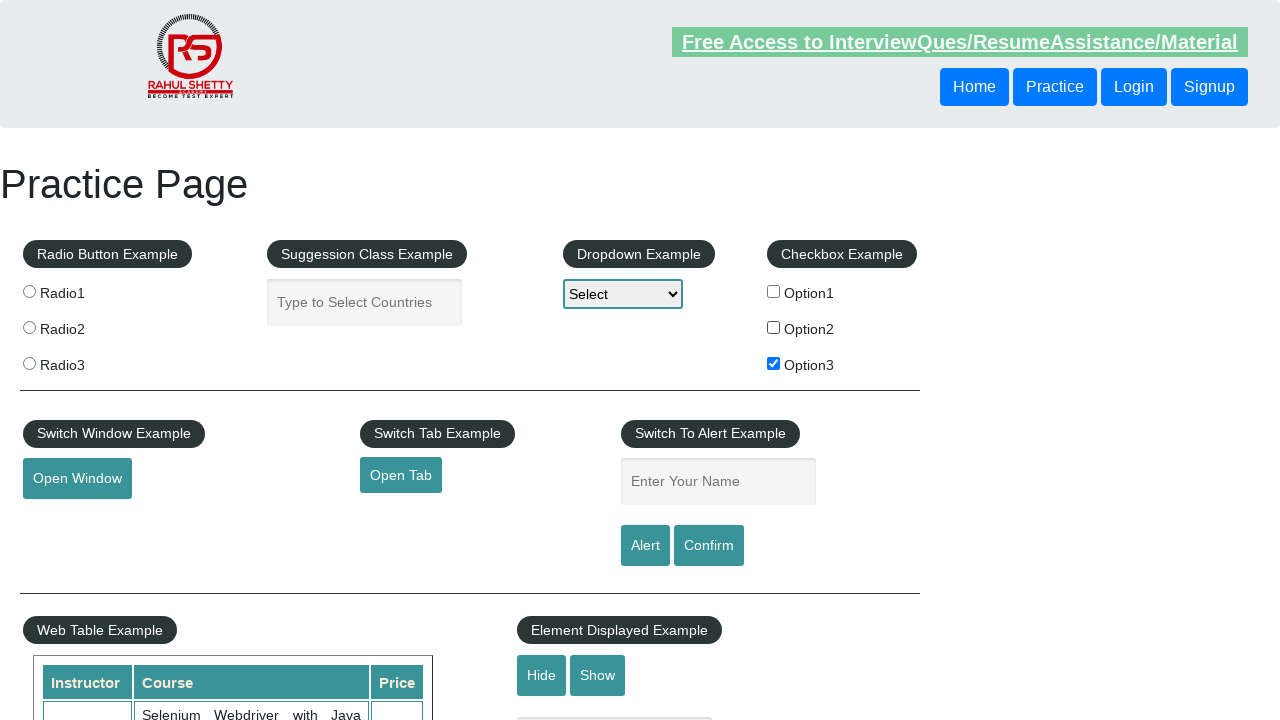

Unchecked third checkbox (checkBoxOption3) at (774, 363) on #checkBoxOption3
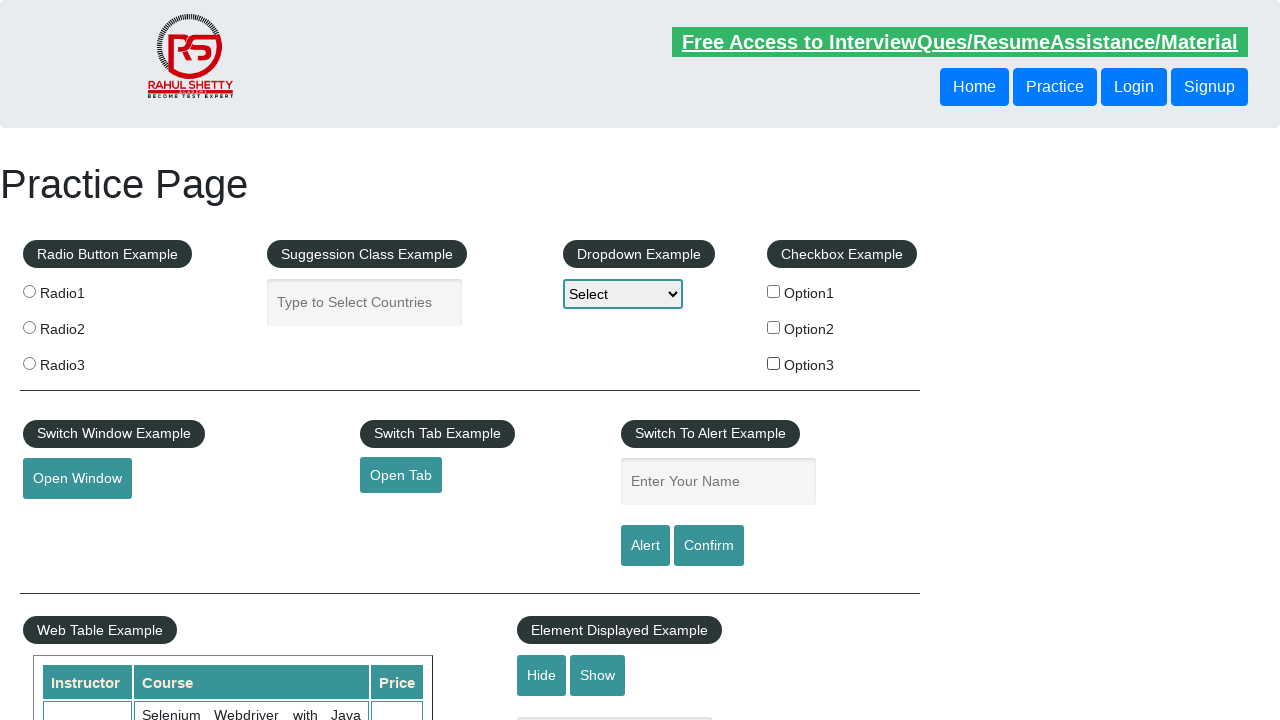

Verified third checkbox is not selected
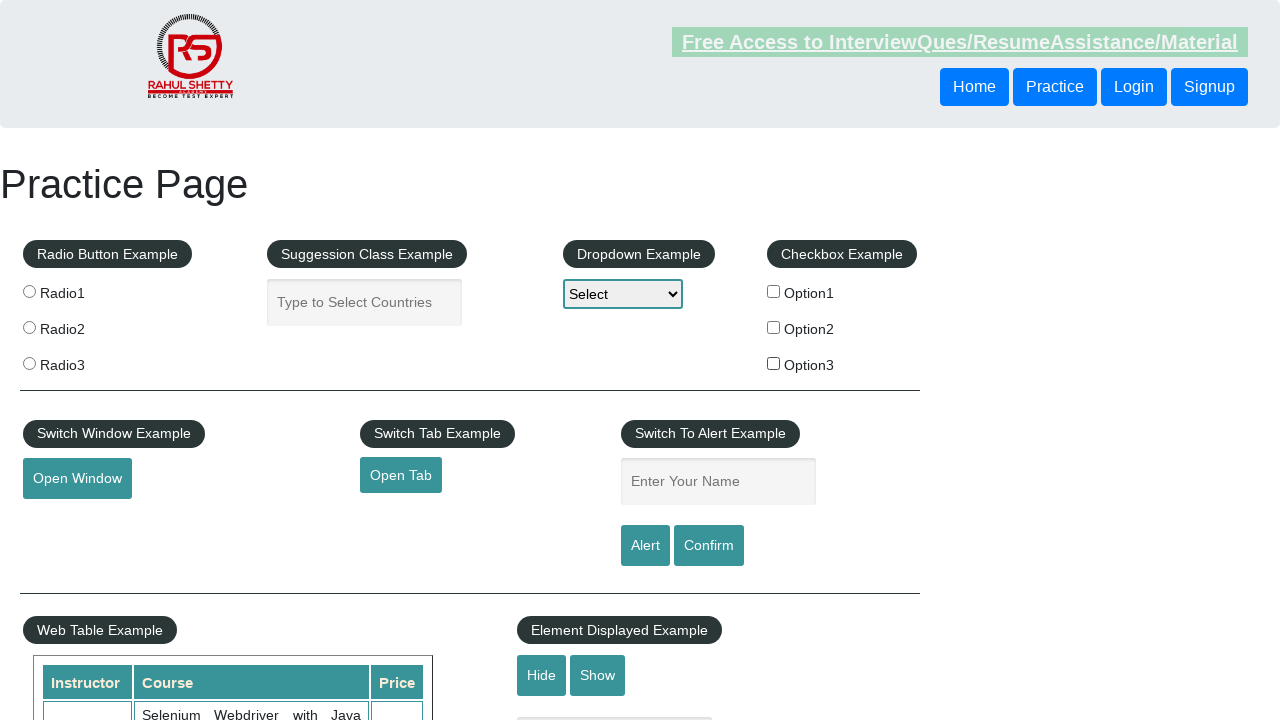

Retrieved all checkboxes on page - Total count: 3
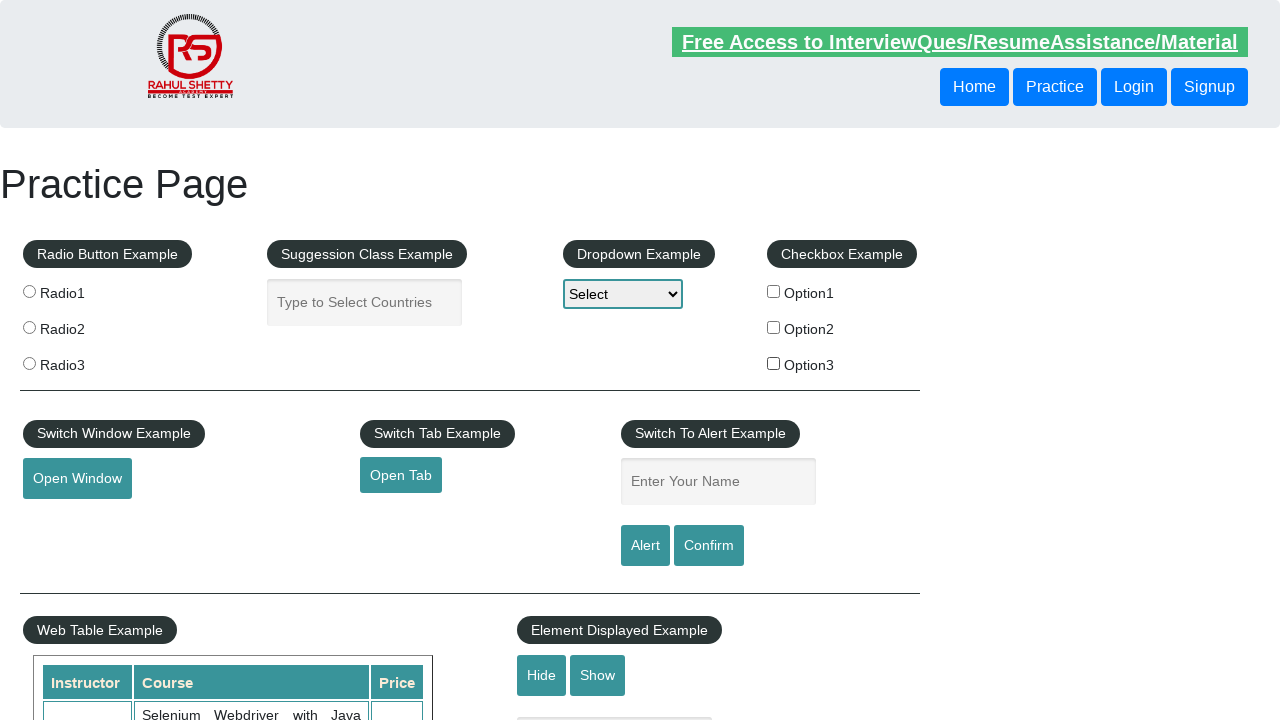

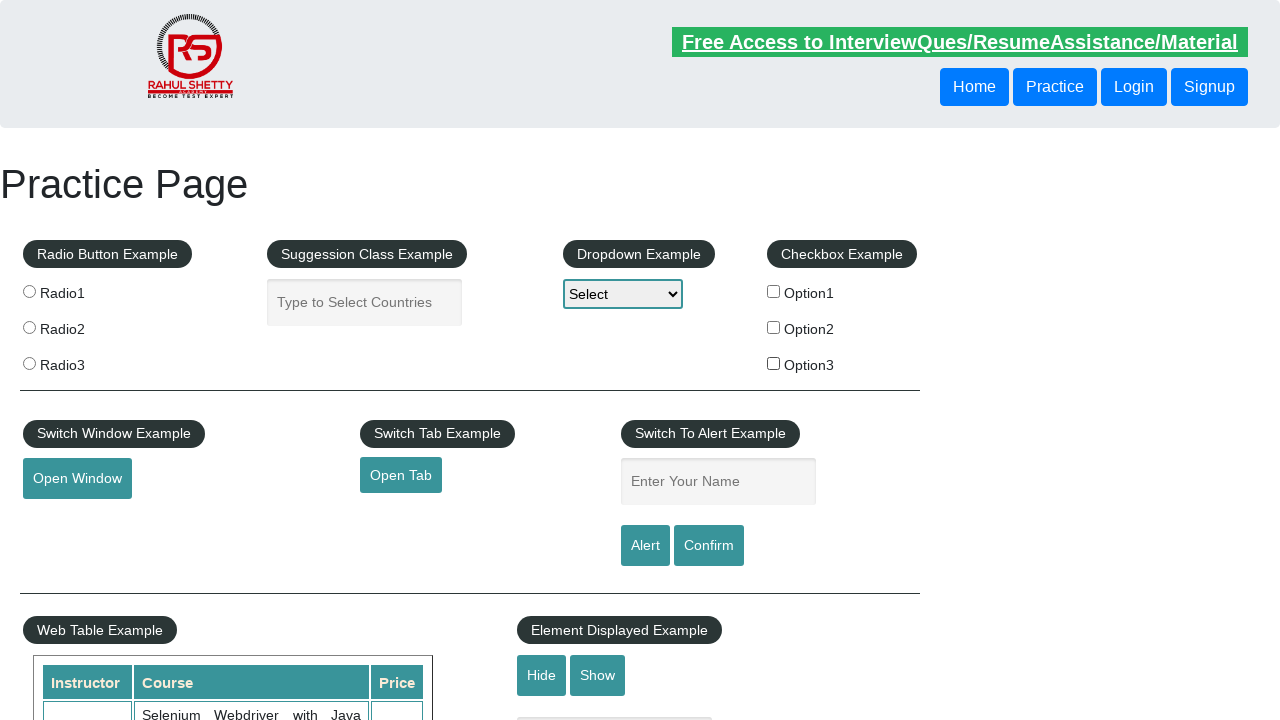